Tests browser navigation by clicking a link in the header navigation menu and then using the browser's back functionality to return to the homepage.

Starting URL: https://www.homecredit.co.in/en

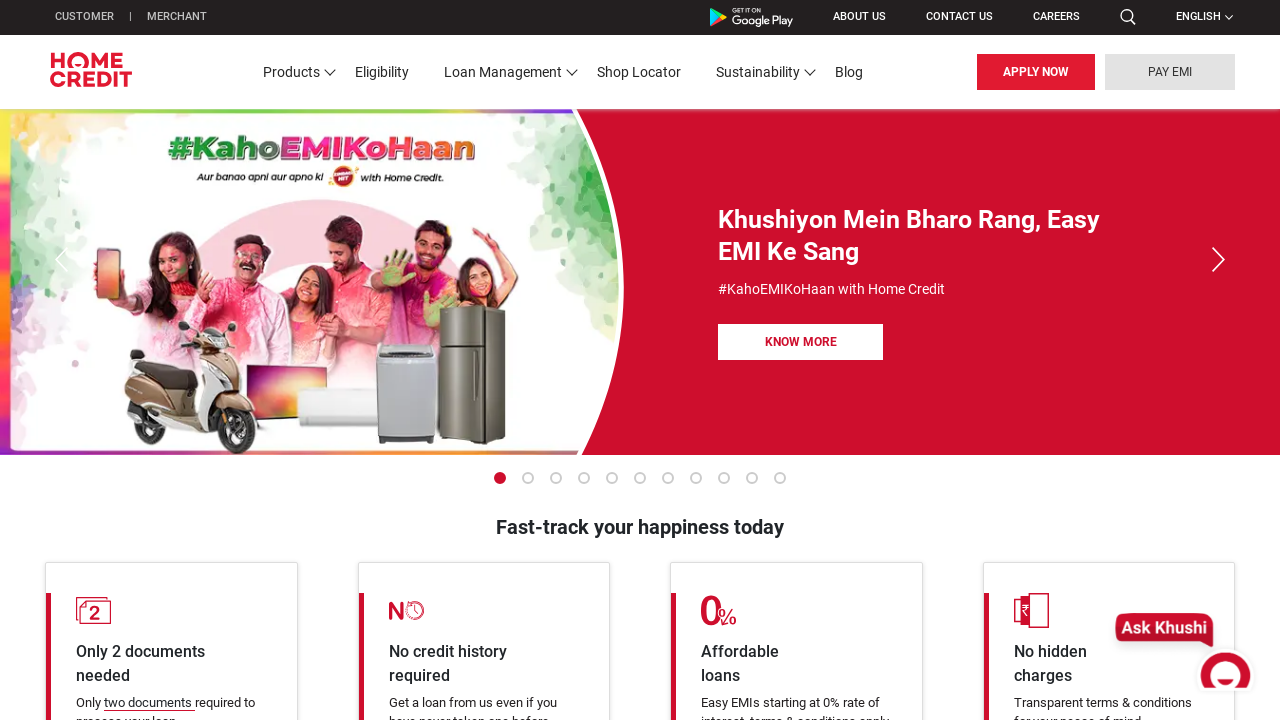

Clicked first navigation link in header menu at (84, 18) on header >> ul >> li:first-child >> a
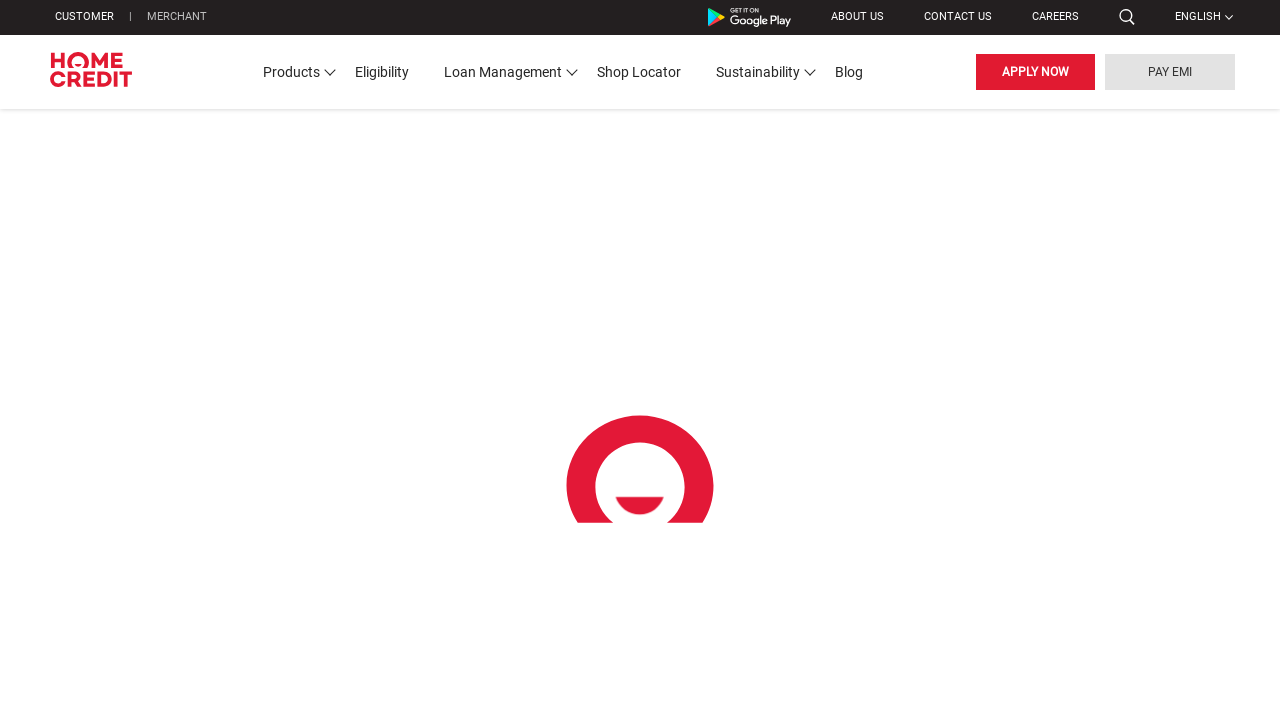

Waited for page to load (networkidle)
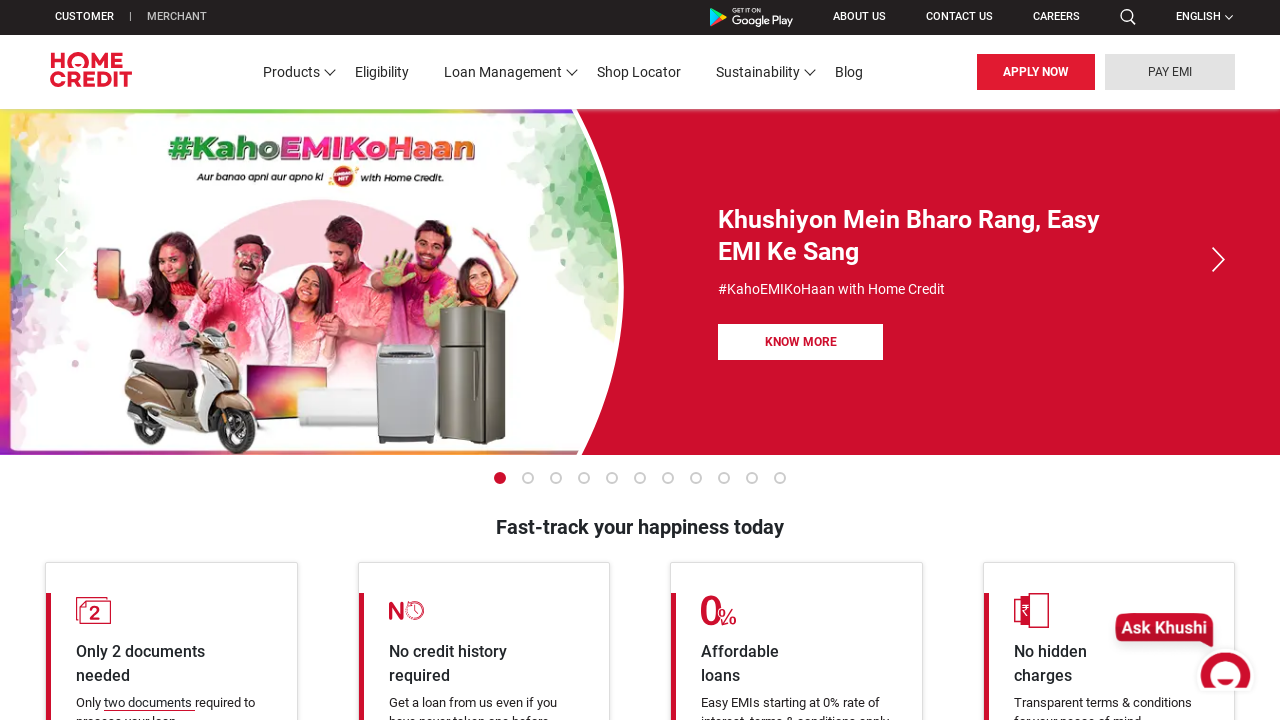

Used browser back button to navigate to previous page
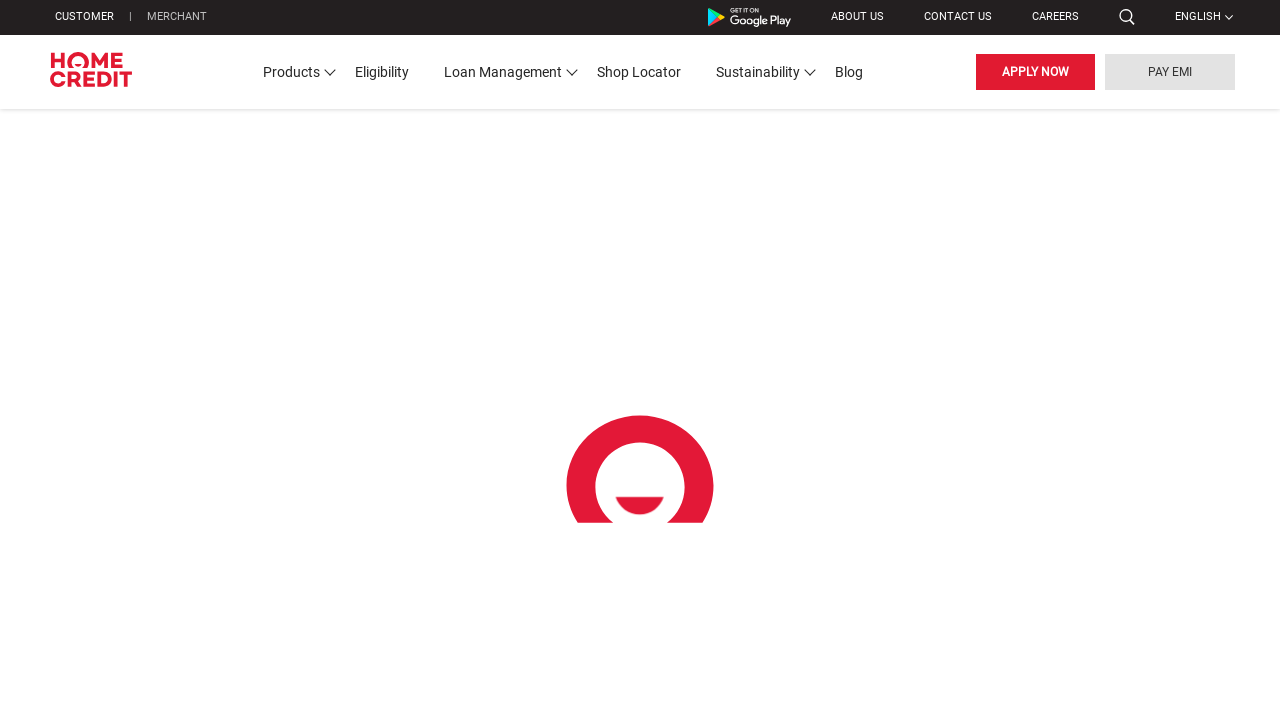

Waited for homepage to load (networkidle)
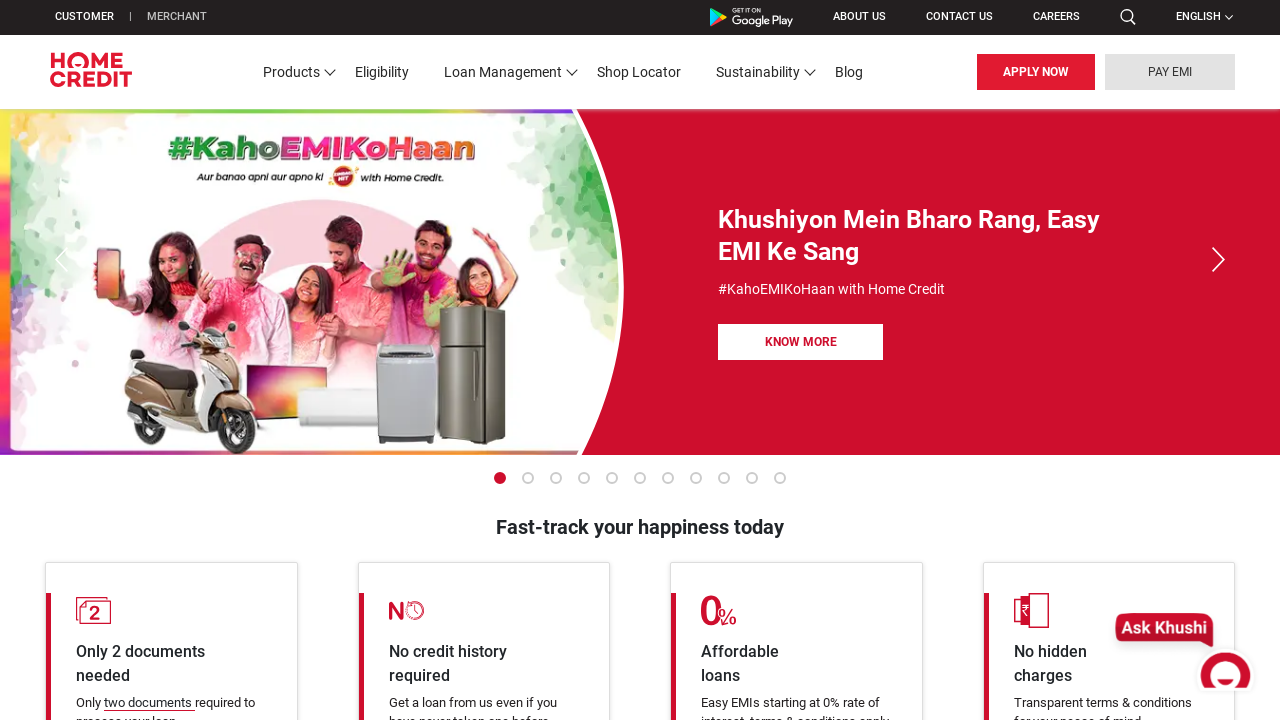

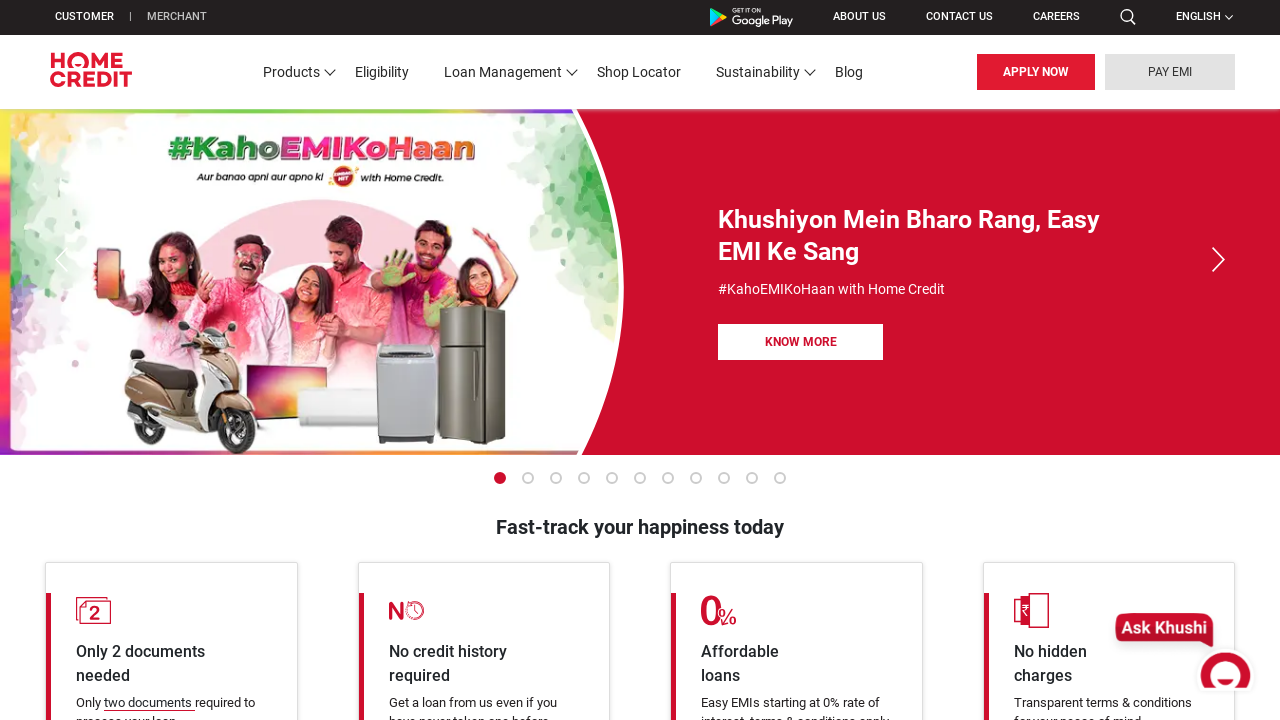